Navigates to the WiseQuarter website and verifies the page loads successfully

Starting URL: https://wisequarter.com

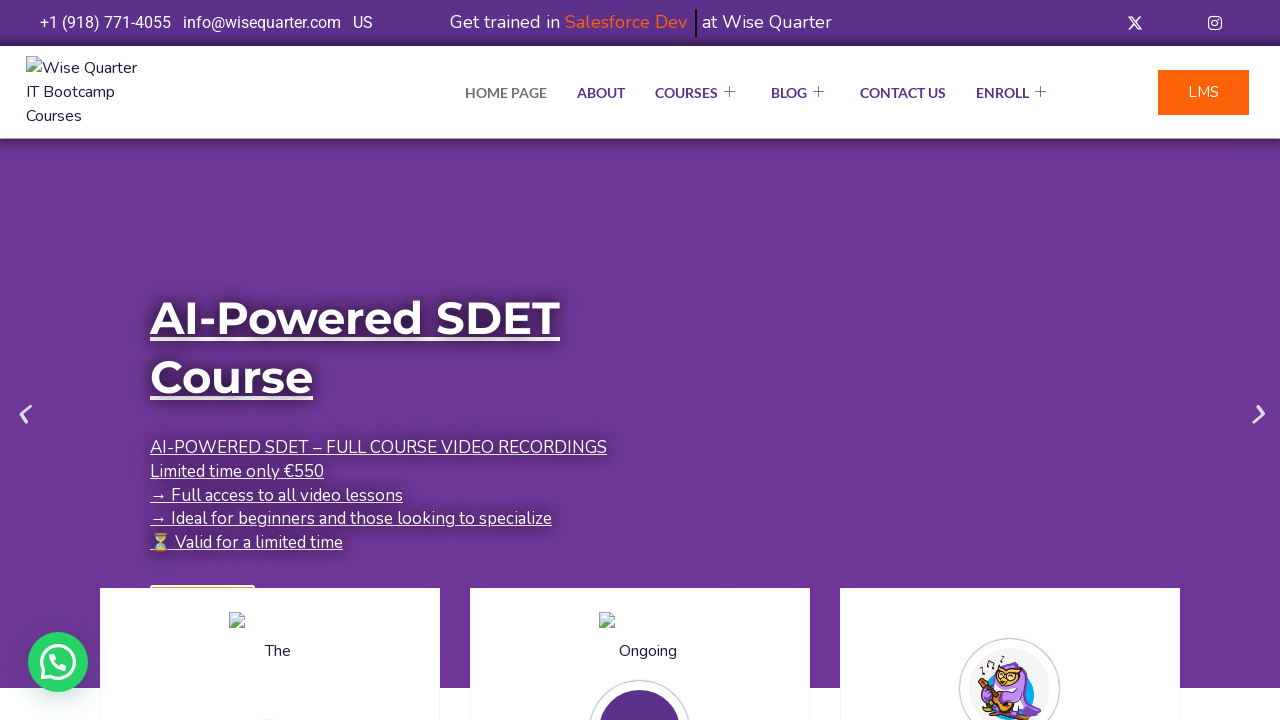

Page loaded successfully - DOM content loaded
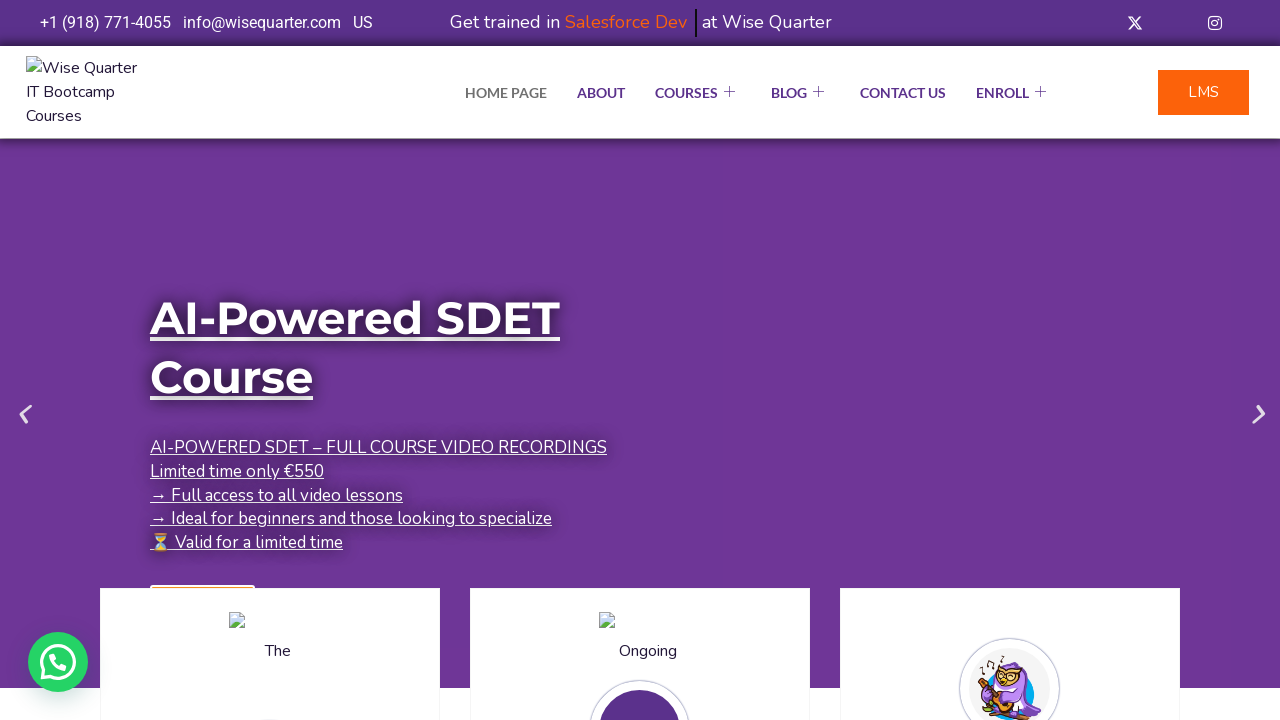

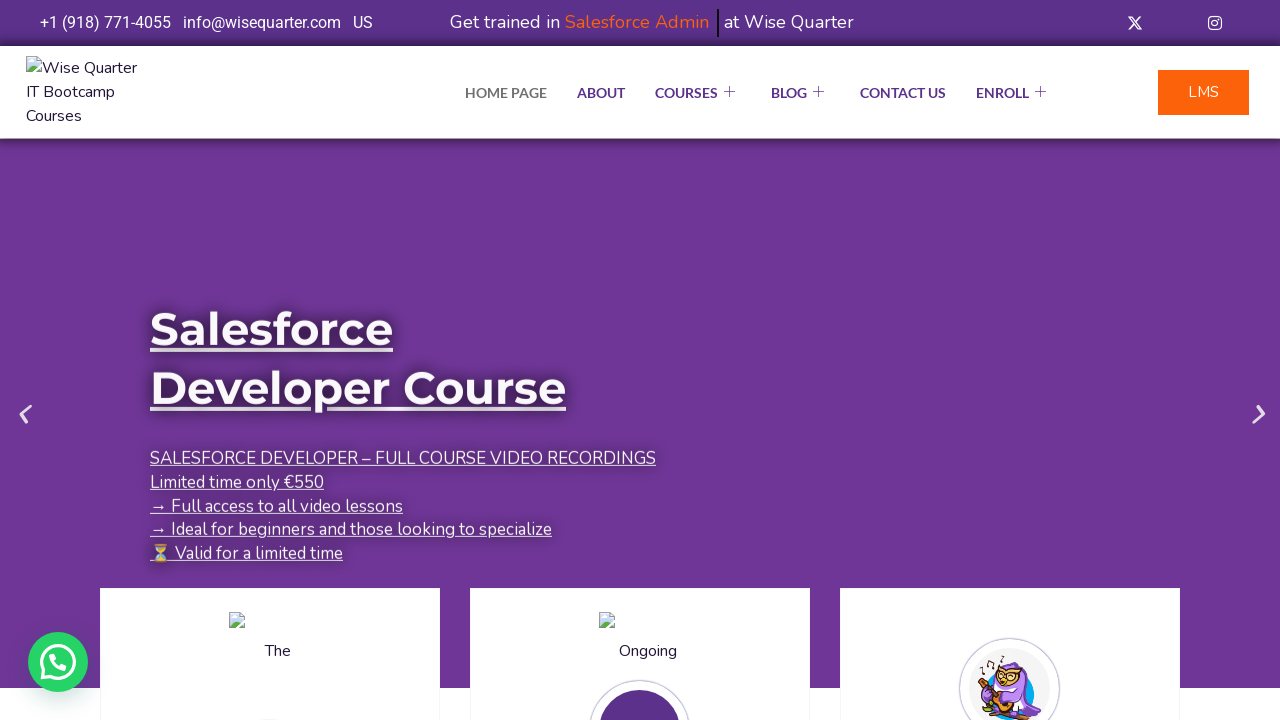